Tests radio button selection on an automation practice page by clicking on a radio button element

Starting URL: https://rahulshettyacademy.com/AutomationPractice/

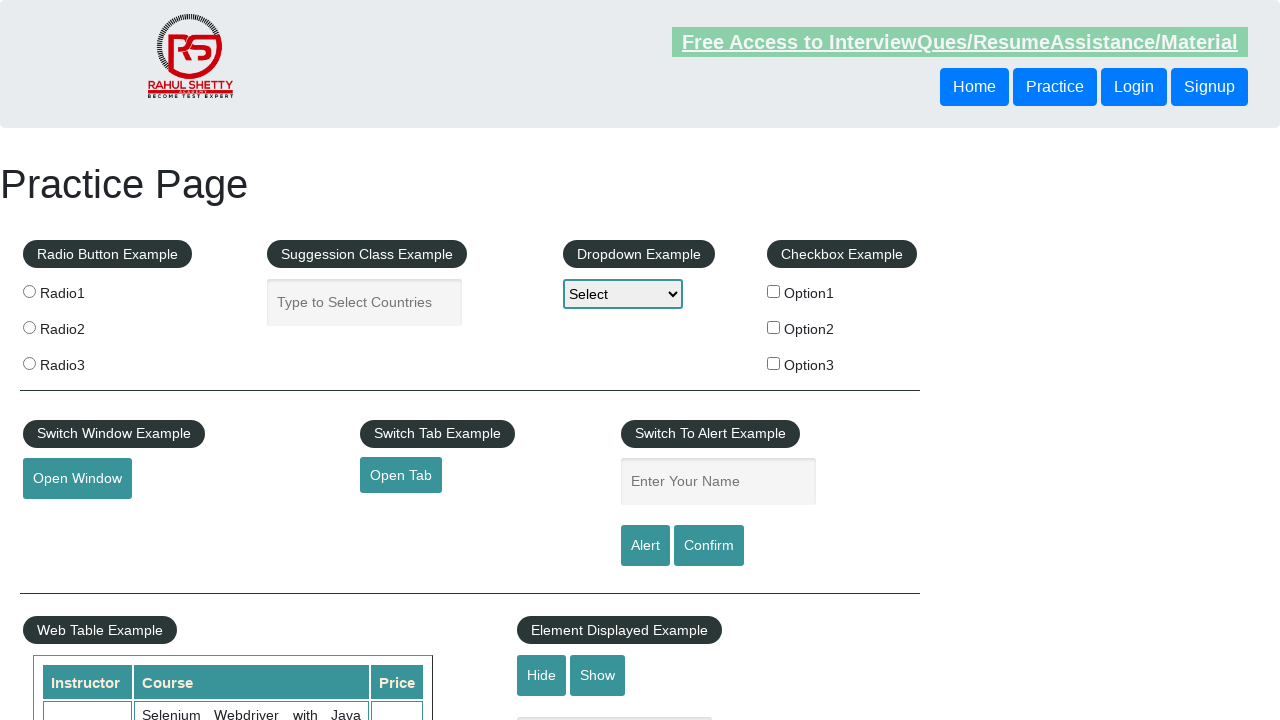

Clicked on radio button element to select it at (29, 291) on input[name='radioButton']
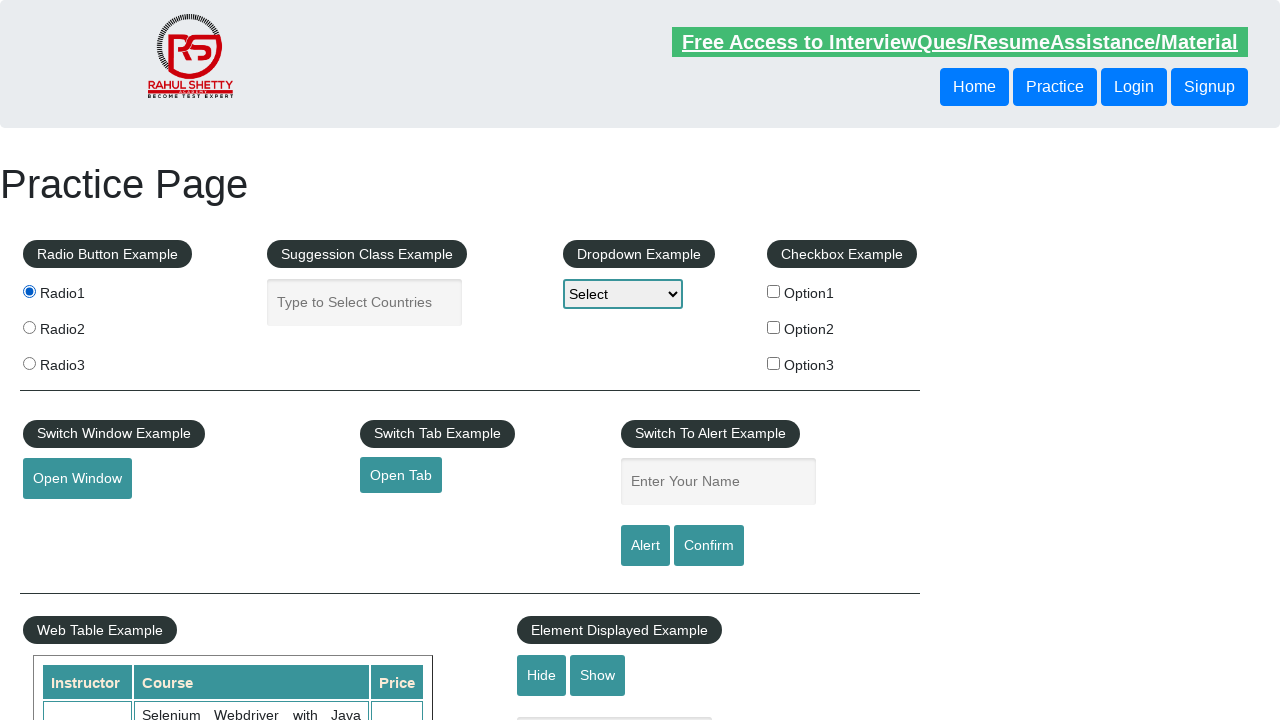

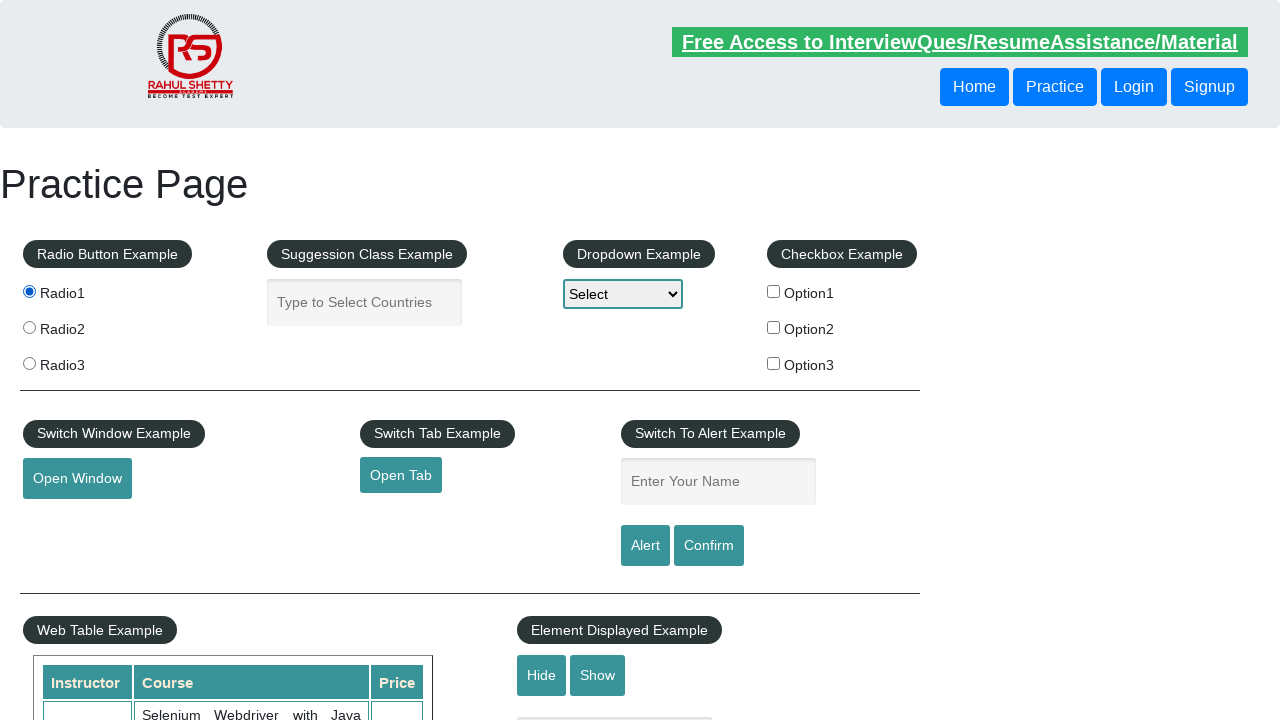